Tests nested iframe handling by switching to parent frame and then to child frame to access content within each frame

Starting URL: https://demoqa.com/nestedframes

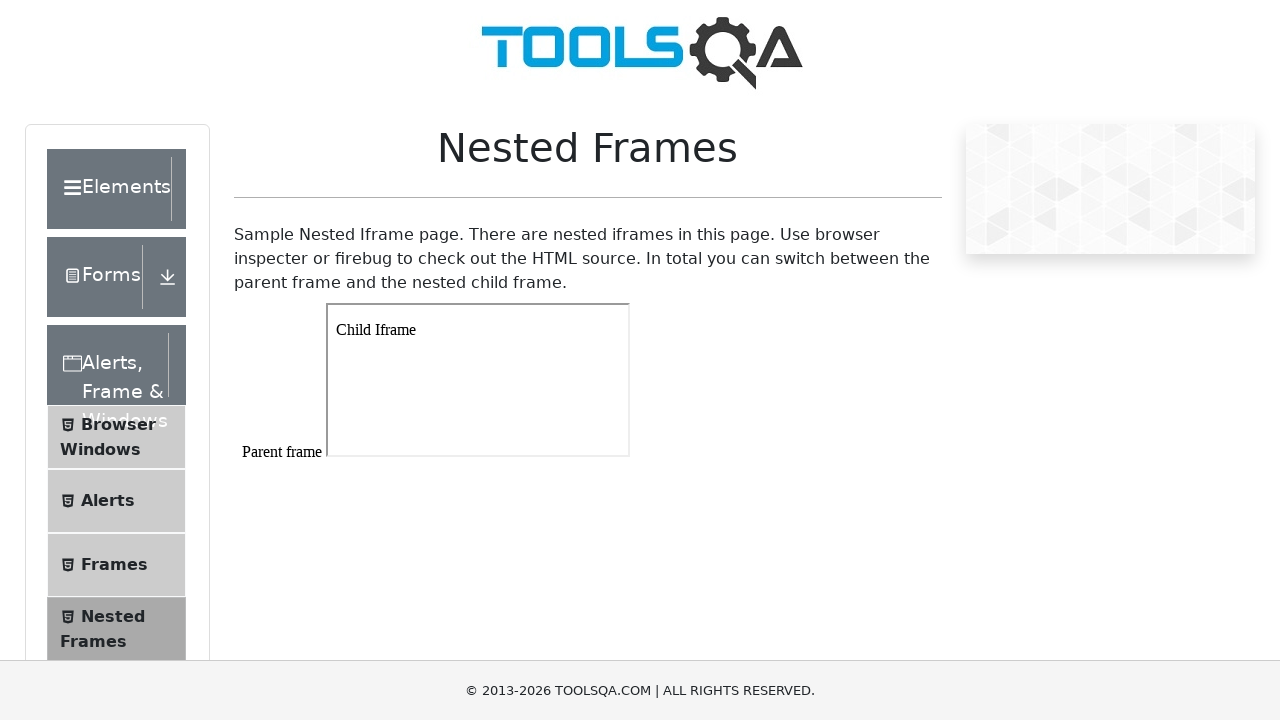

Navigated to nested frames test page
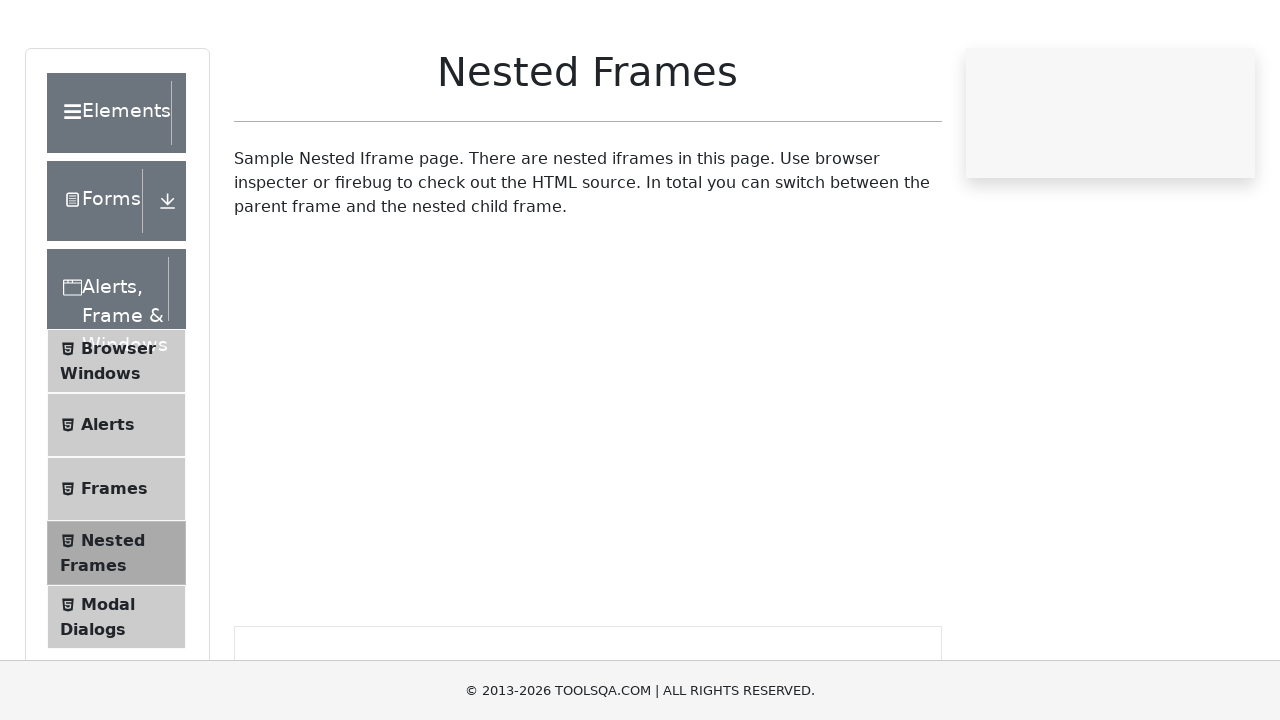

Located parent frame with id 'frame1'
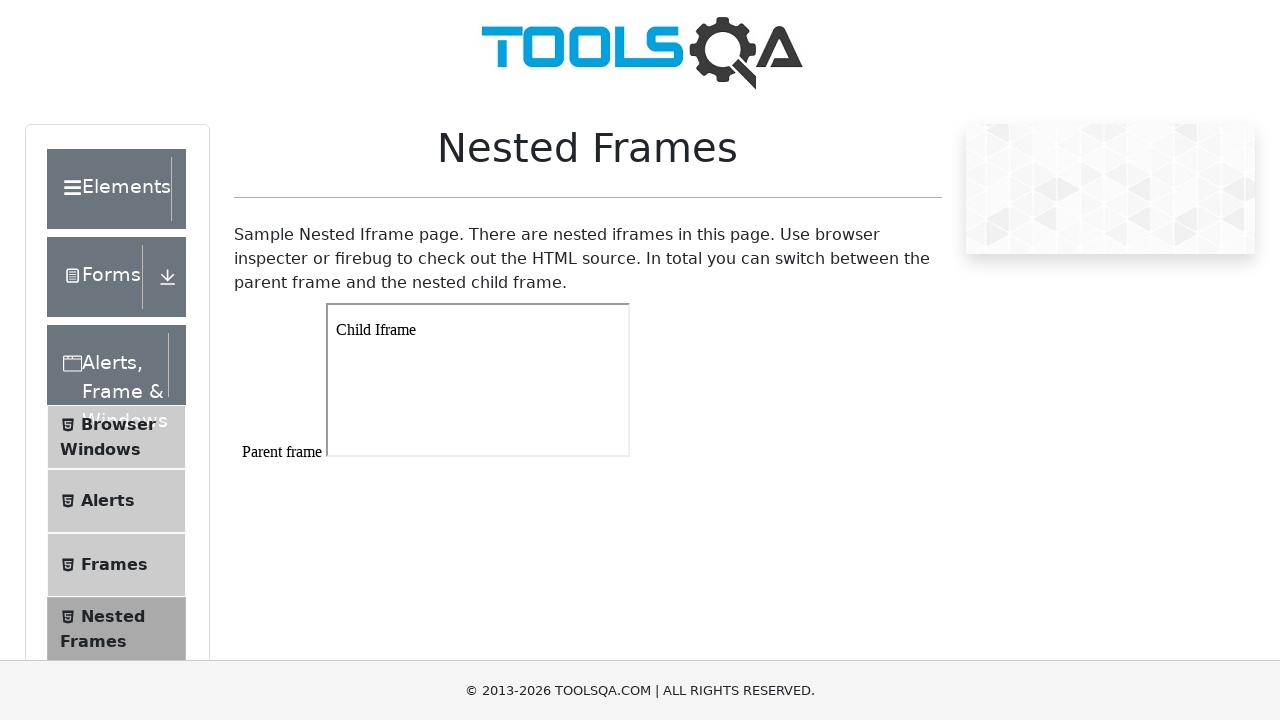

Retrieved text content from parent frame body: '
Parent frame



'
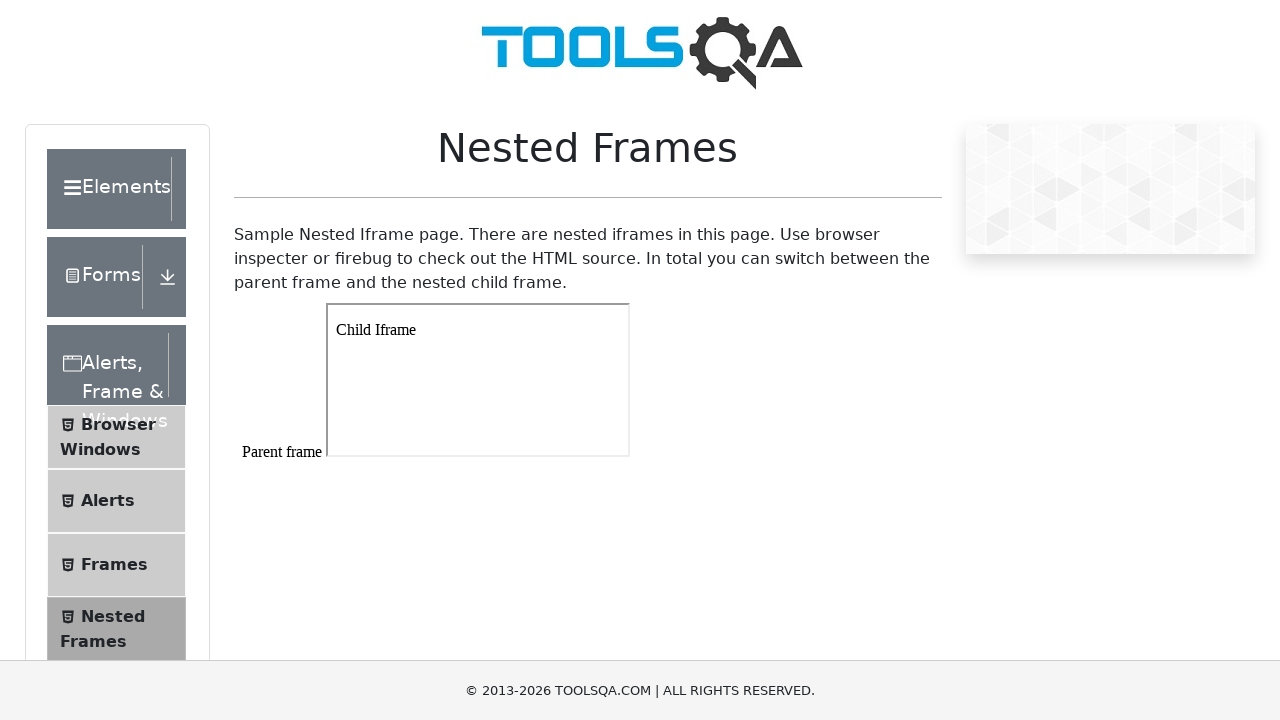

Located child iframe within parent frame
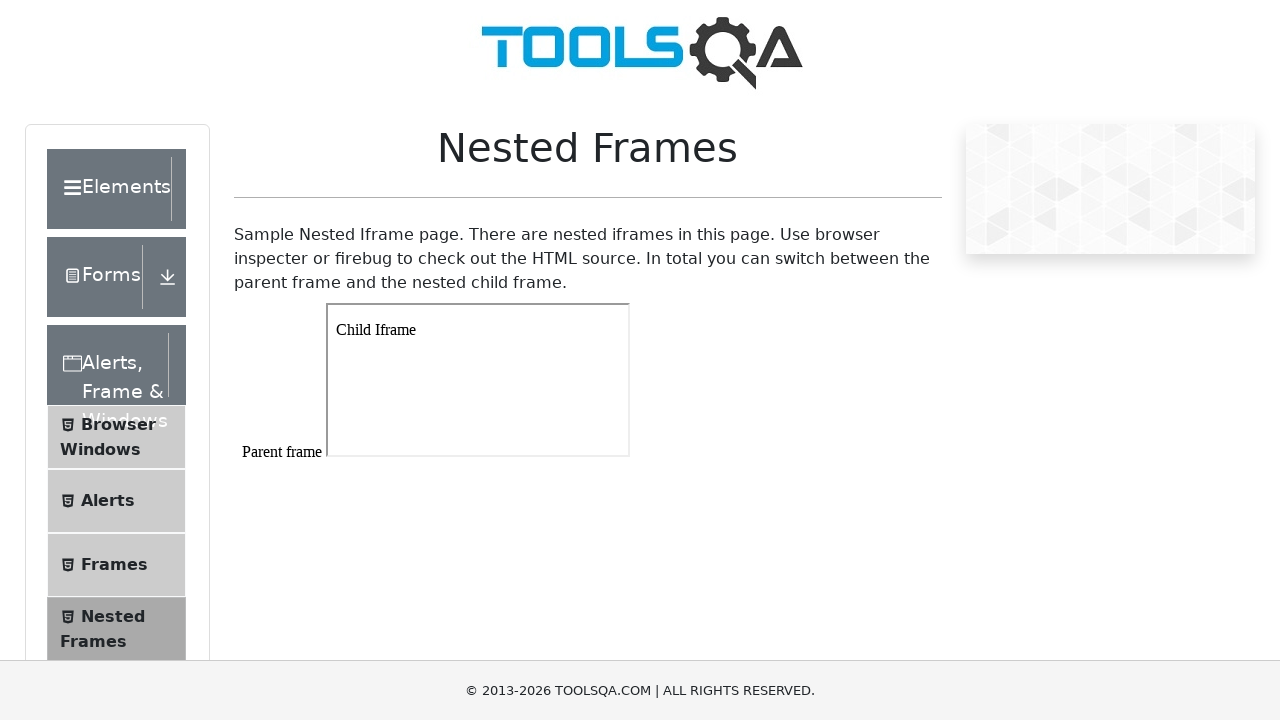

Retrieved text content from child frame paragraph: 'Child Iframe'
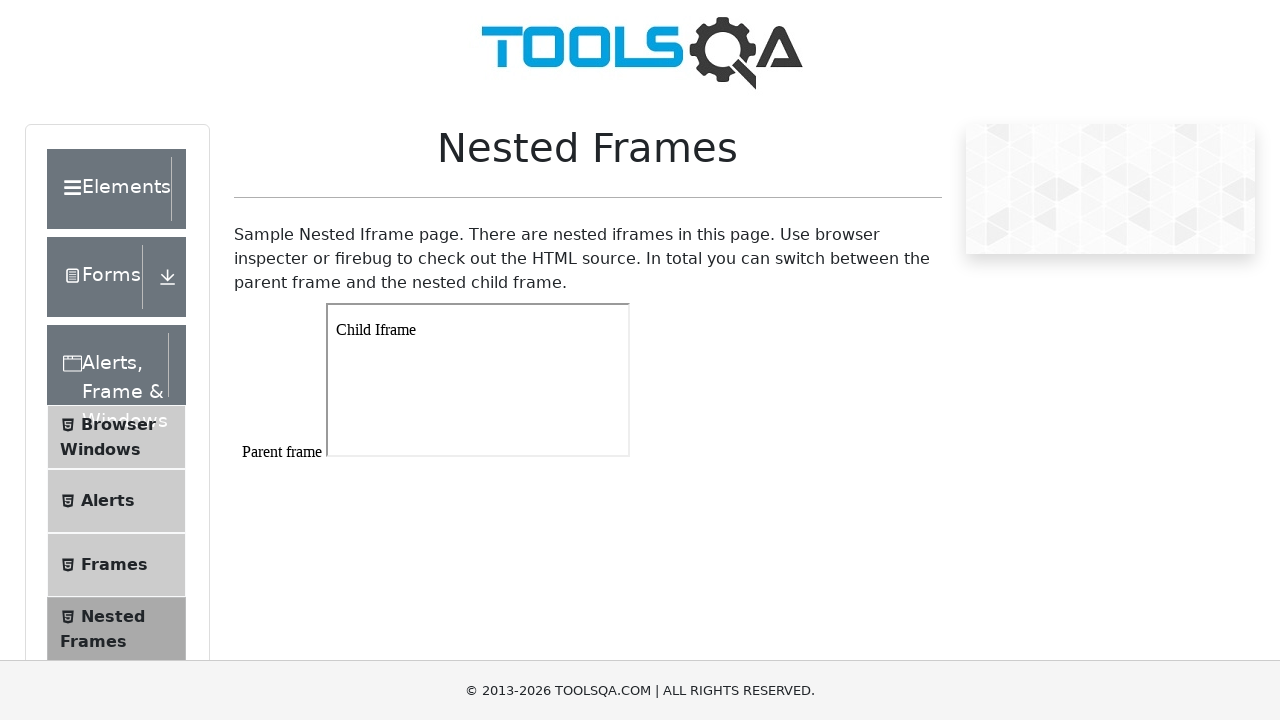

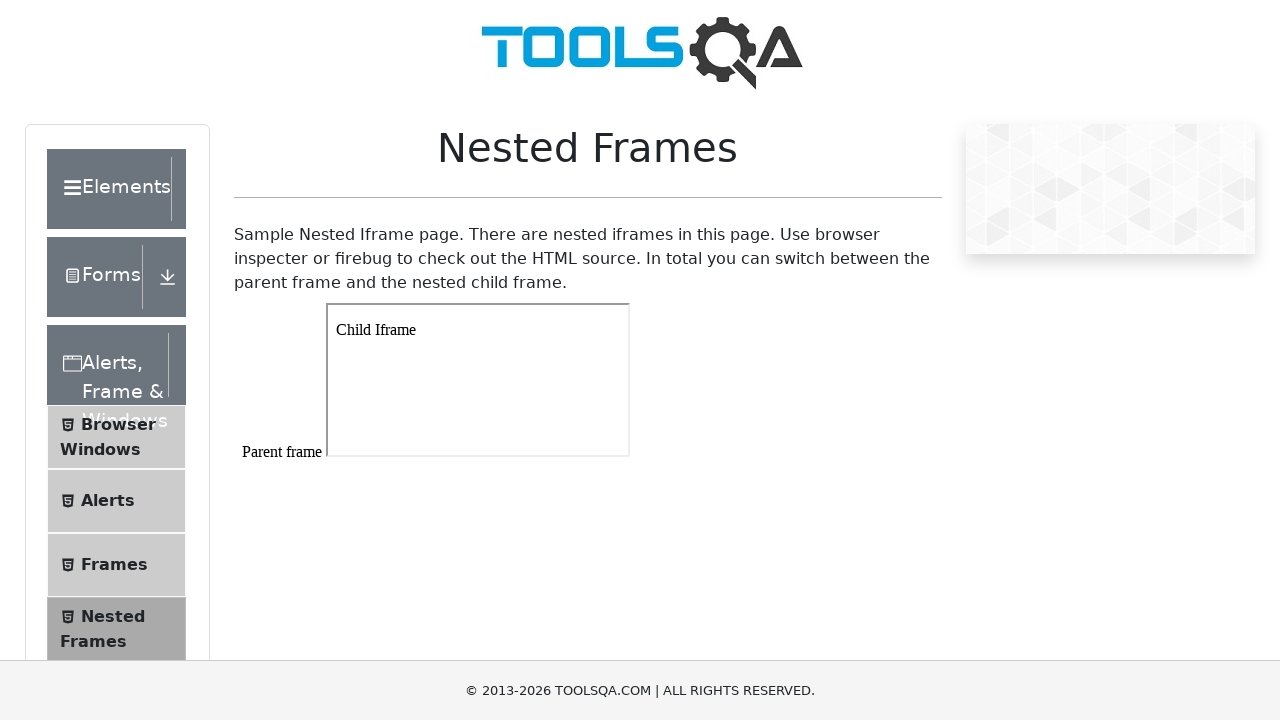